Tests text area functionality by entering text and submitting the form

Starting URL: https://www.selenium.dev/selenium/web/web-form.html

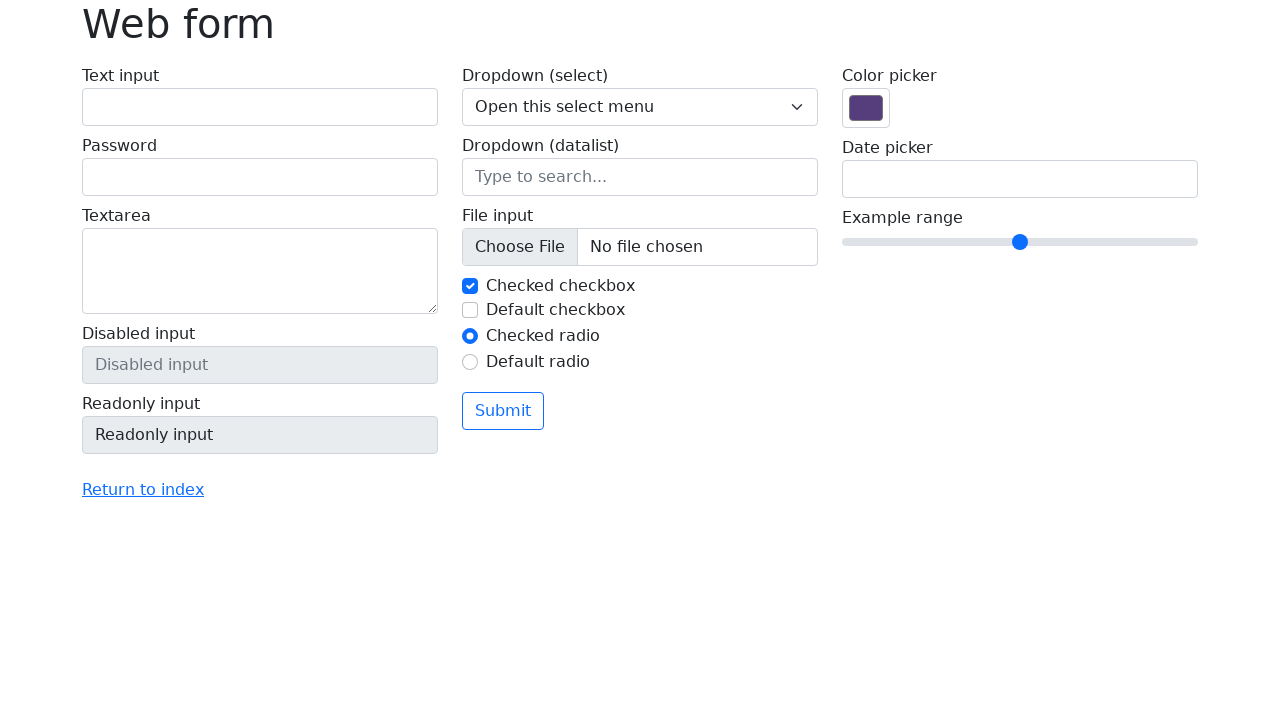

Filled text area with 'Selenium Test' on textarea[name='my-textarea']
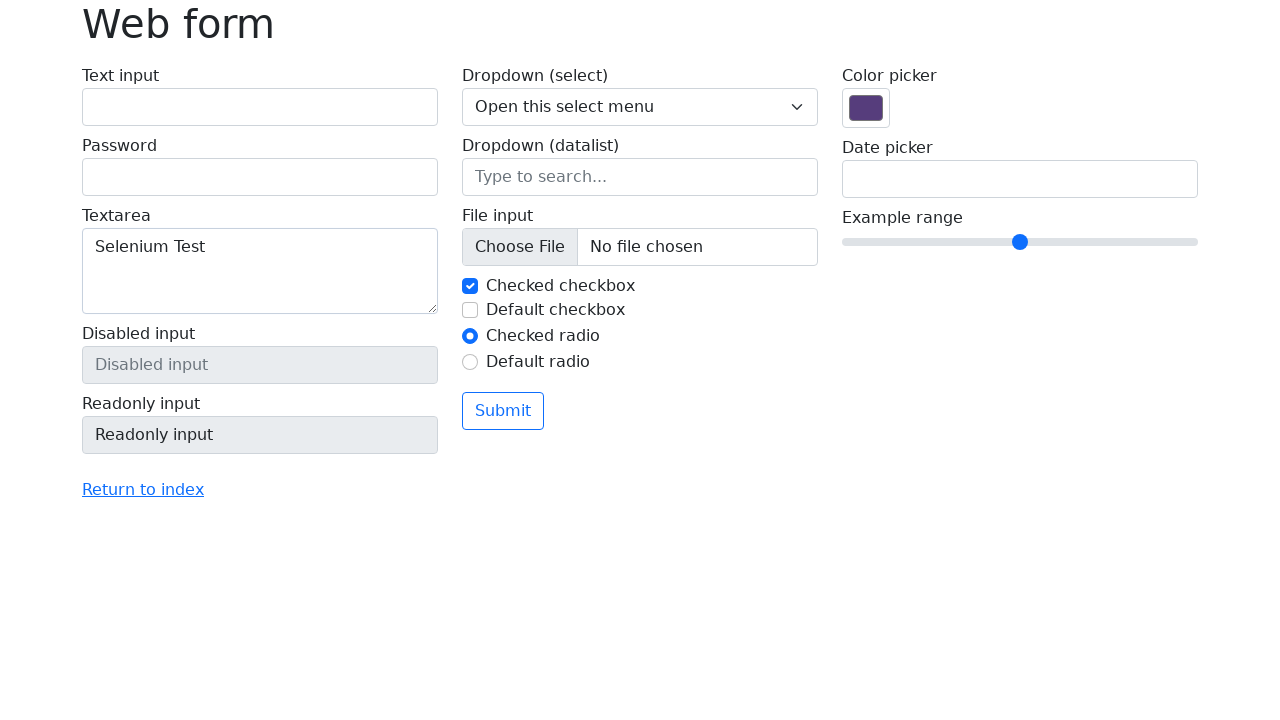

Clicked submit button to submit the form at (503, 411) on button
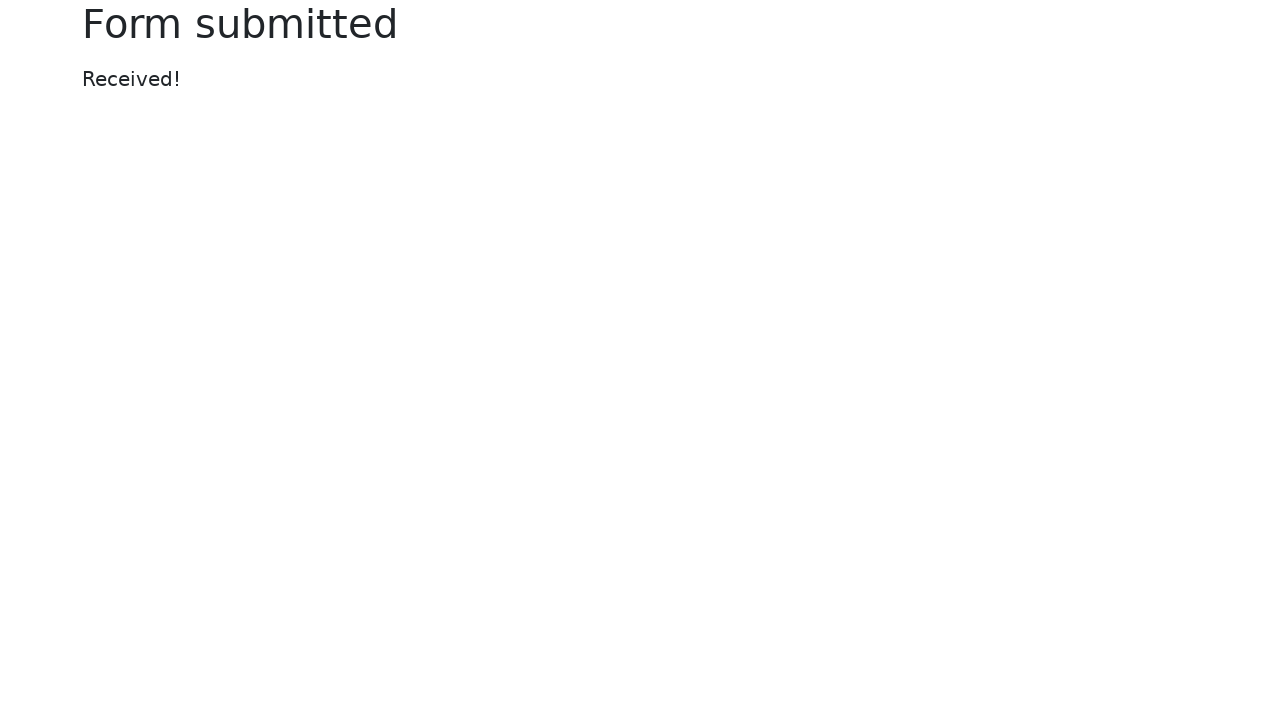

Success message appeared on the page
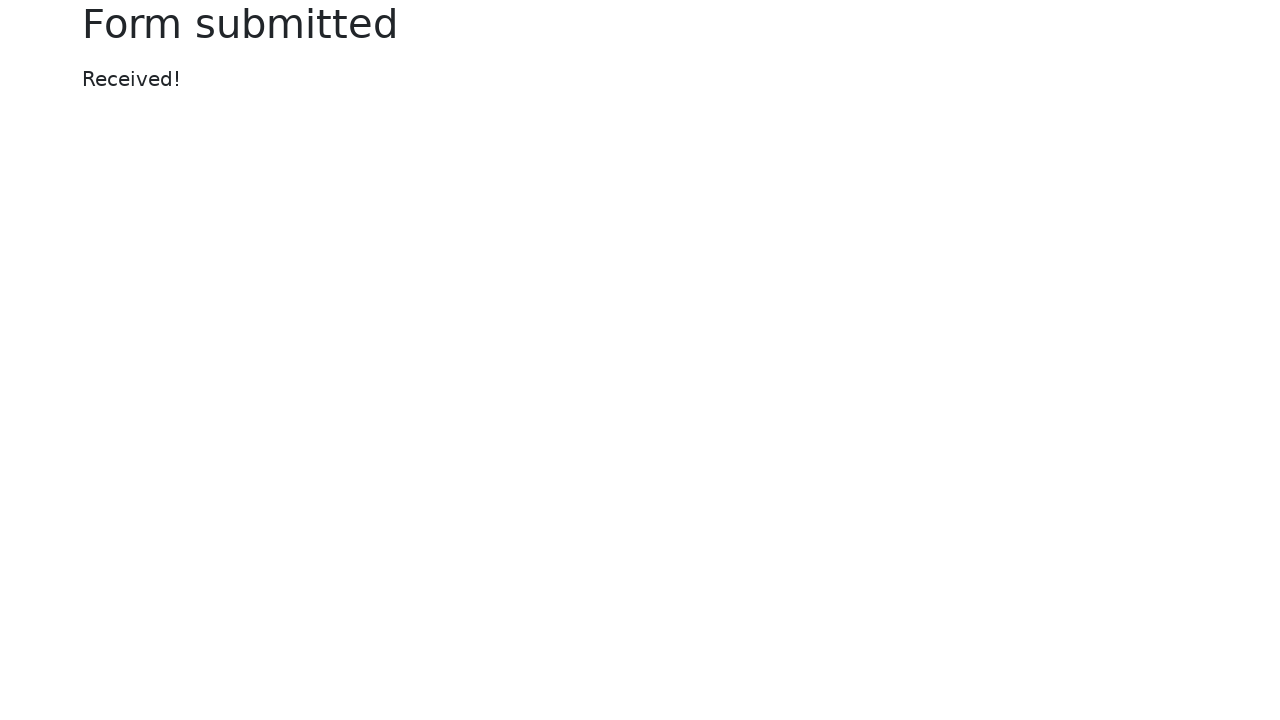

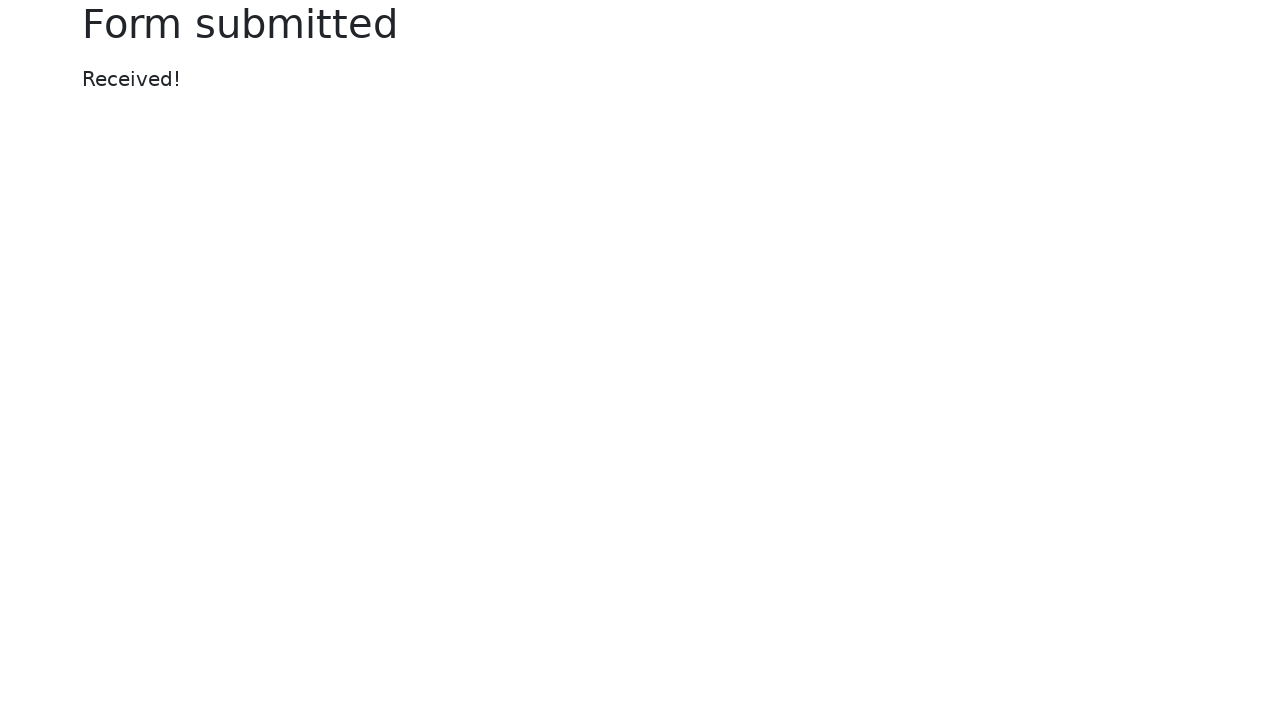